Tests the forgot password page by filling in an email address in the email input field

Starting URL: https://the-internet.herokuapp.com/forgot_password

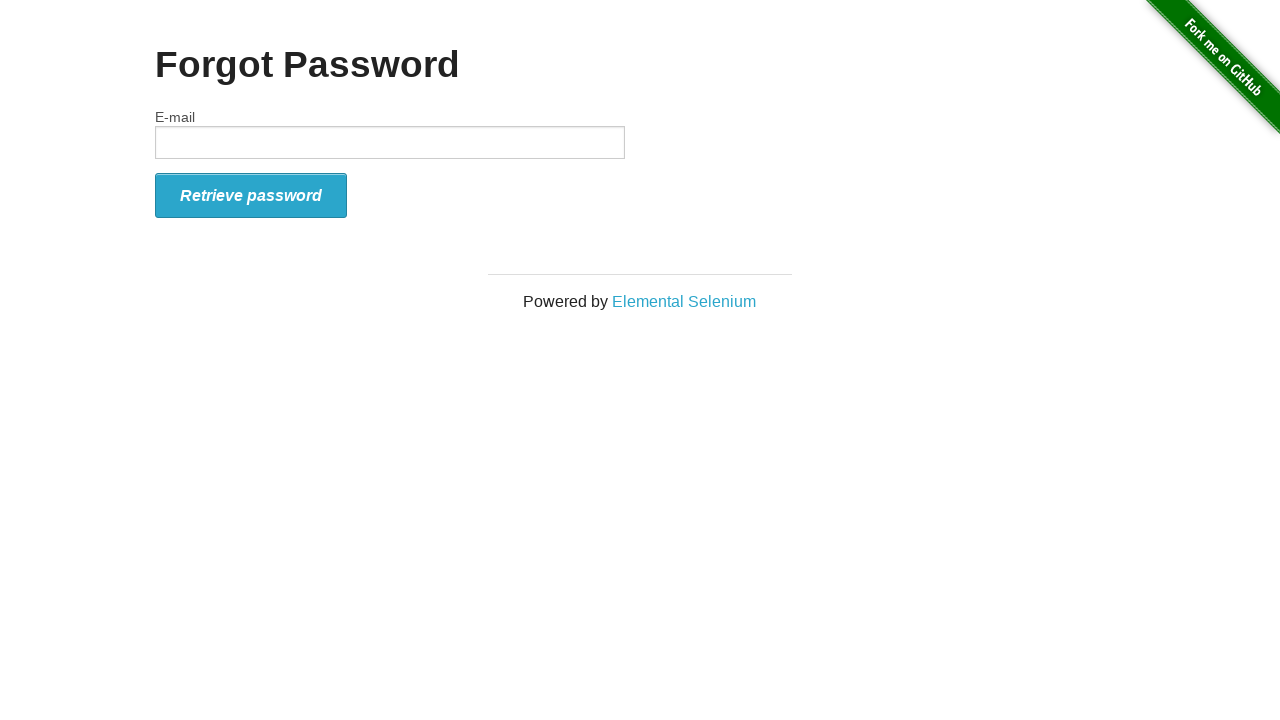

Navigated to forgot password page
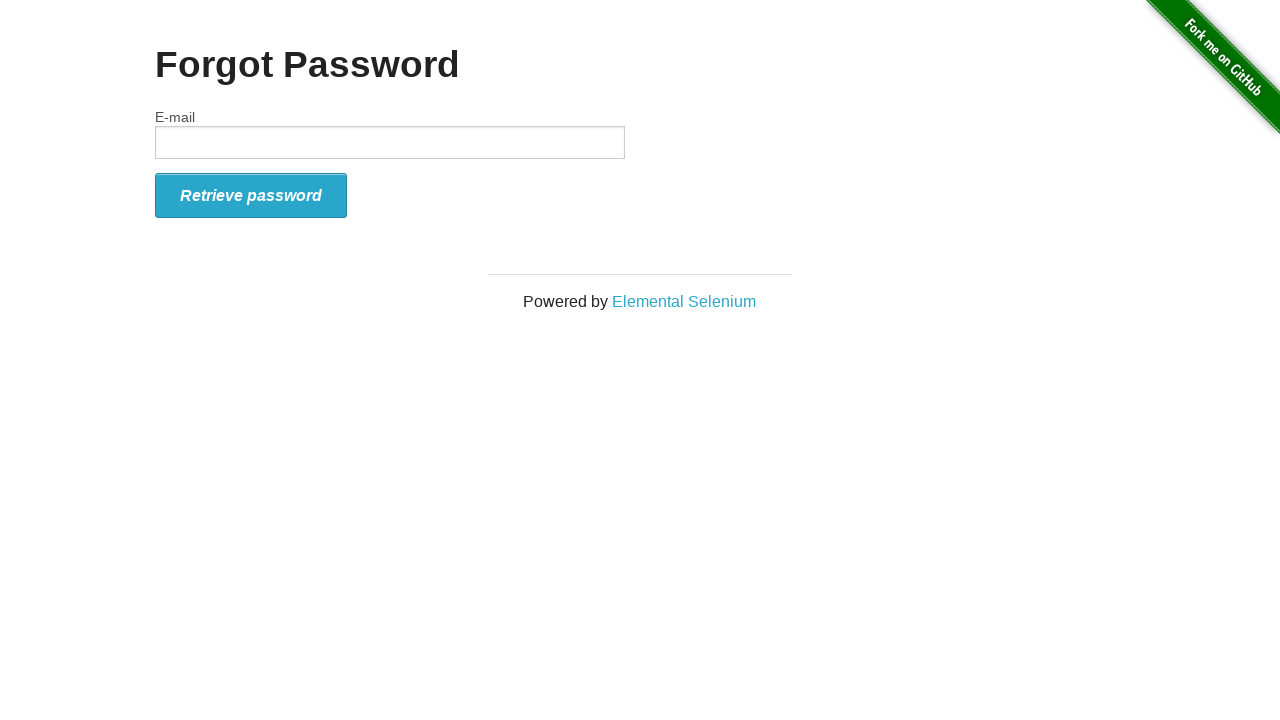

Filled email field with 'test@gmail.com' on #email
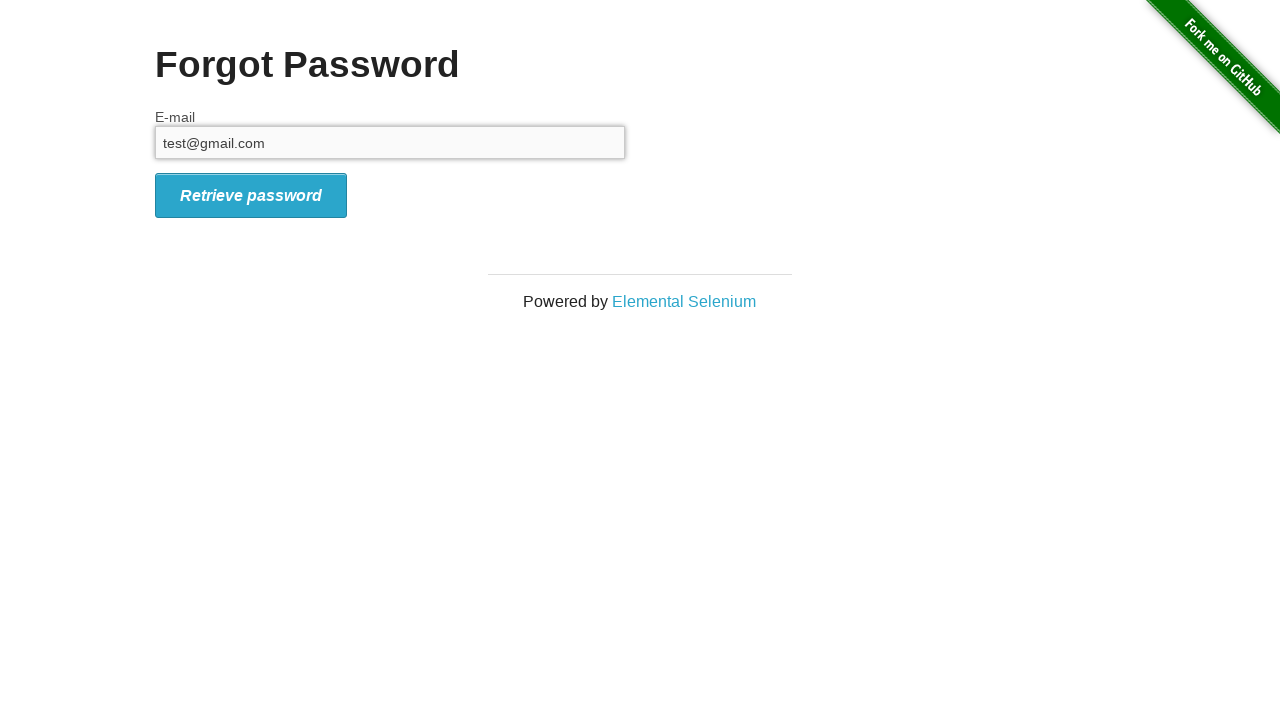

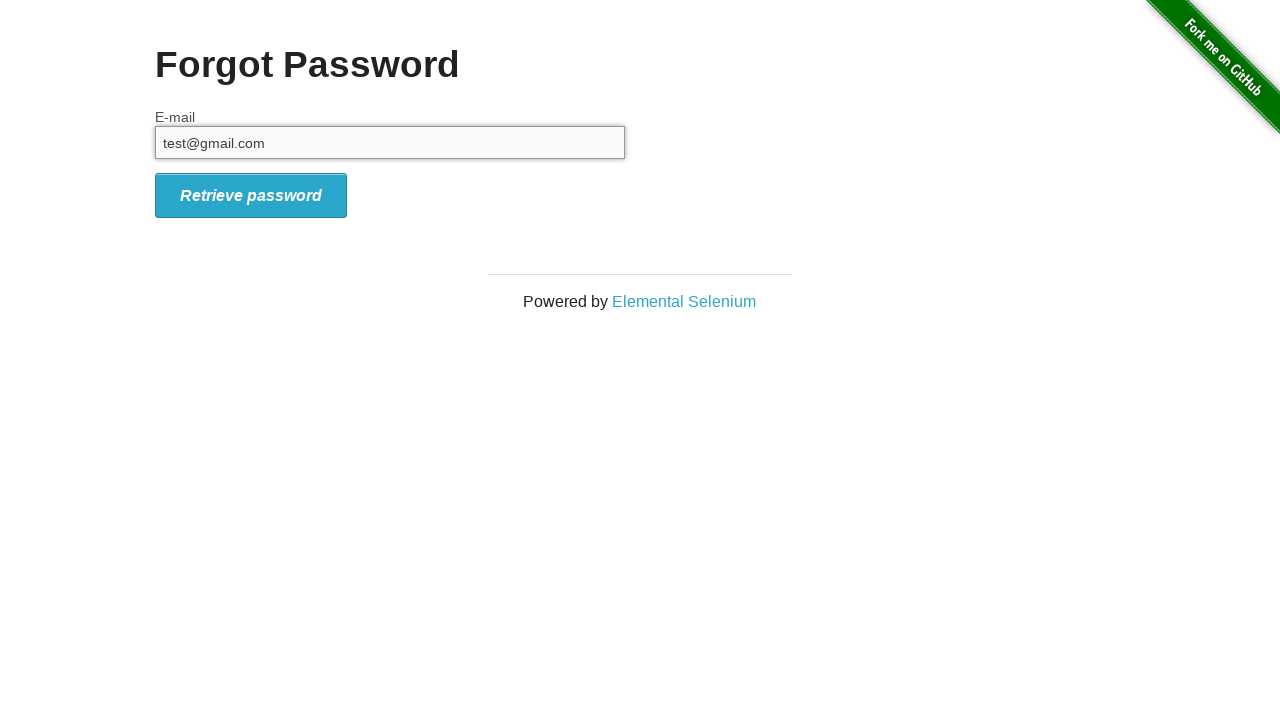